Tests login with invalid username and verifies the error message "Your username is invalid!" is displayed

Starting URL: http://the-internet.herokuapp.com/login

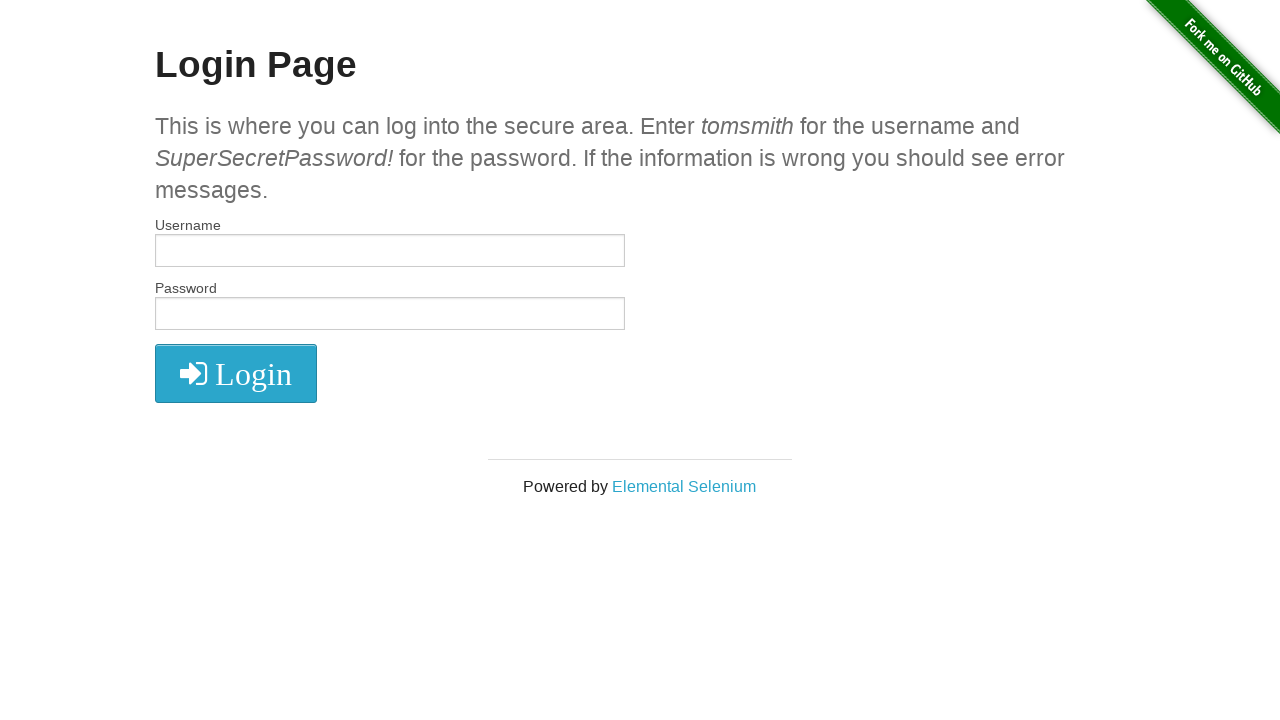

Filled username field with 'tomsmith1' on #username
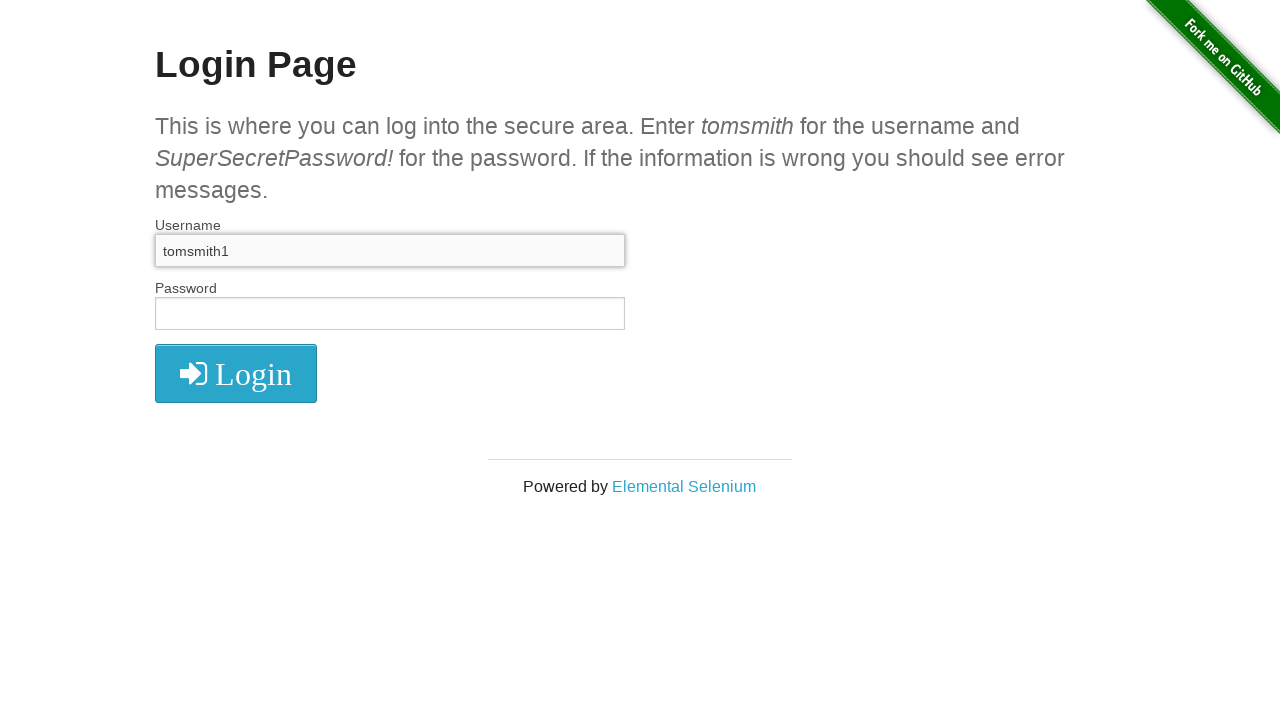

Filled password field with 'SuperSecretPassword!' on #password
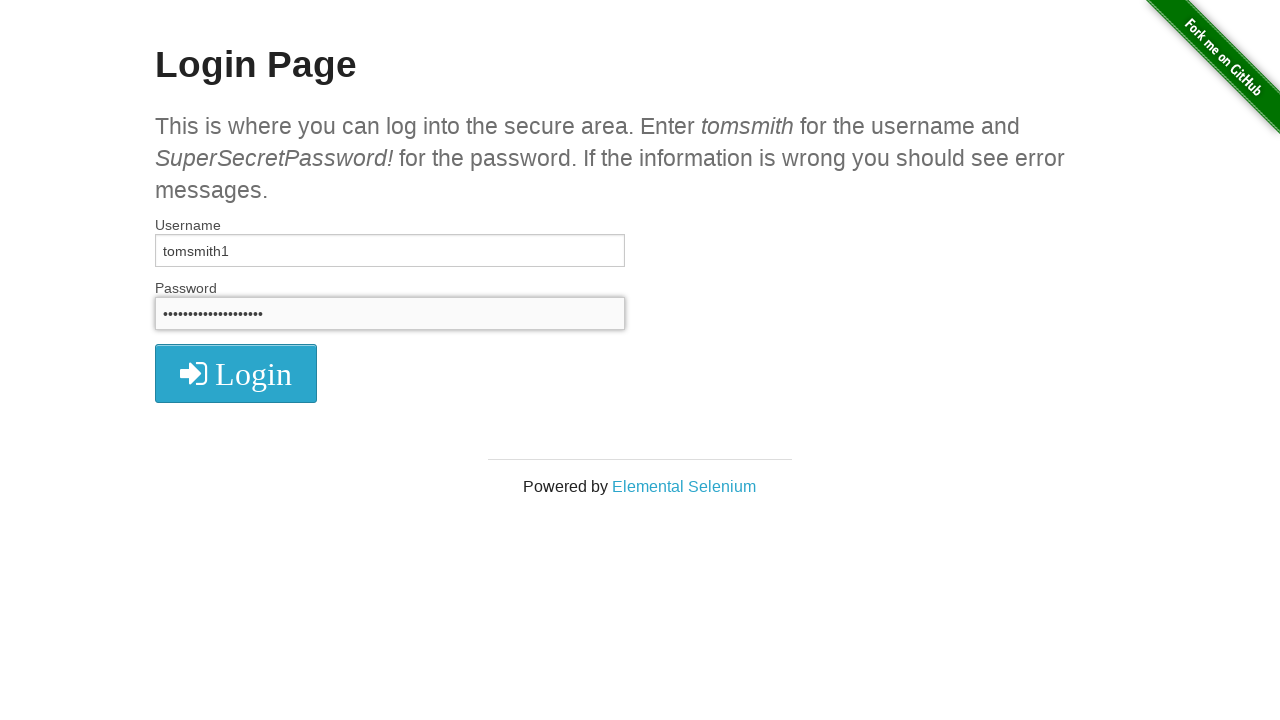

Clicked LOGIN button at (236, 374) on xpath=//form[@name='login']/button/i[1]
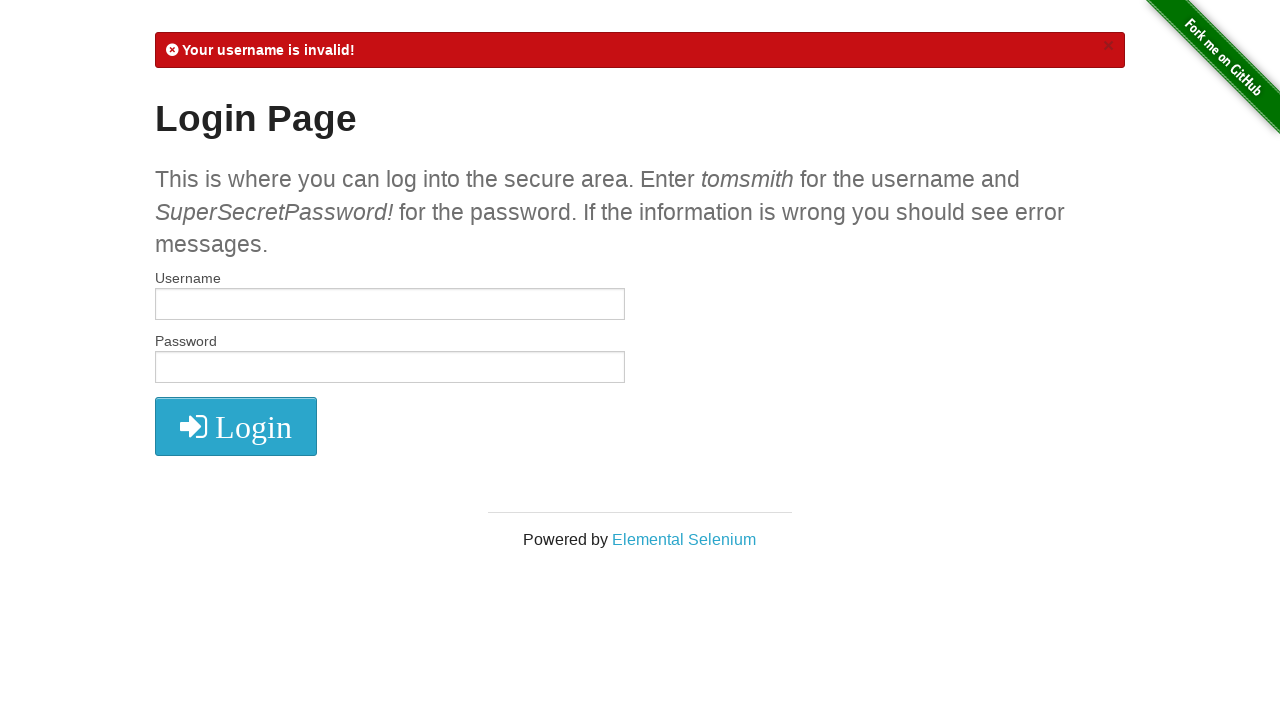

Error message flash element appeared
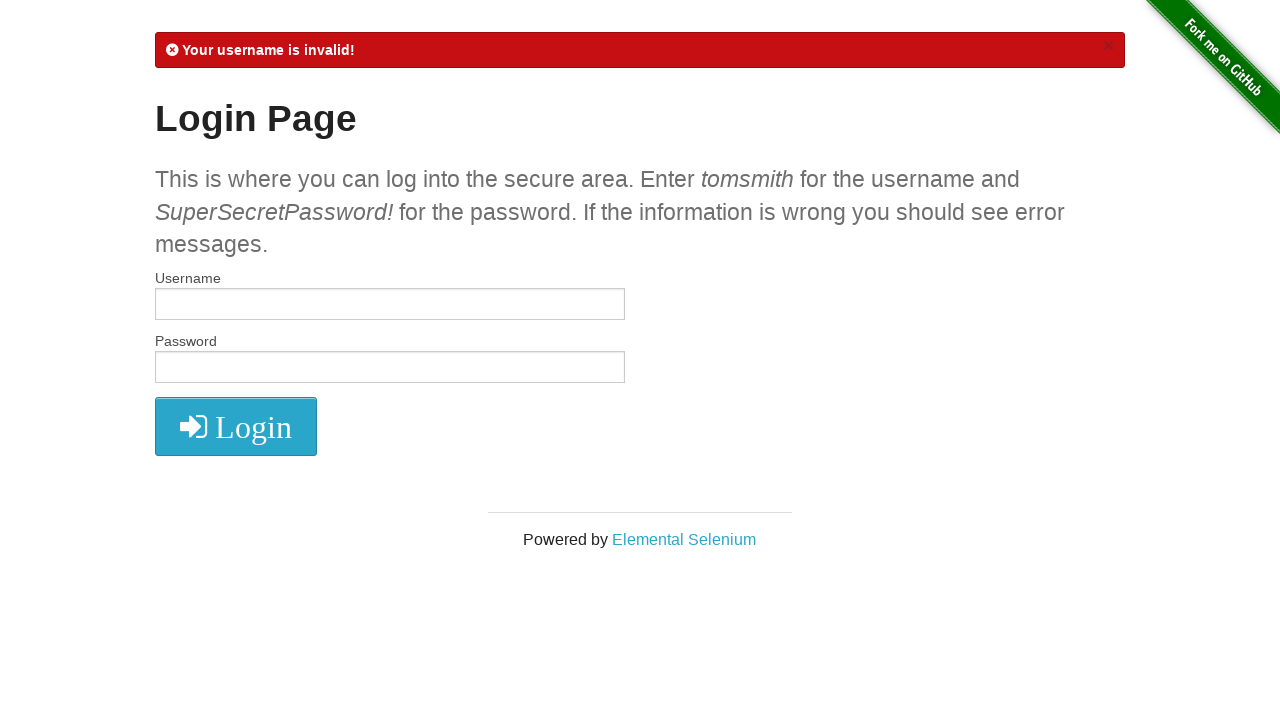

Retrieved error message text content
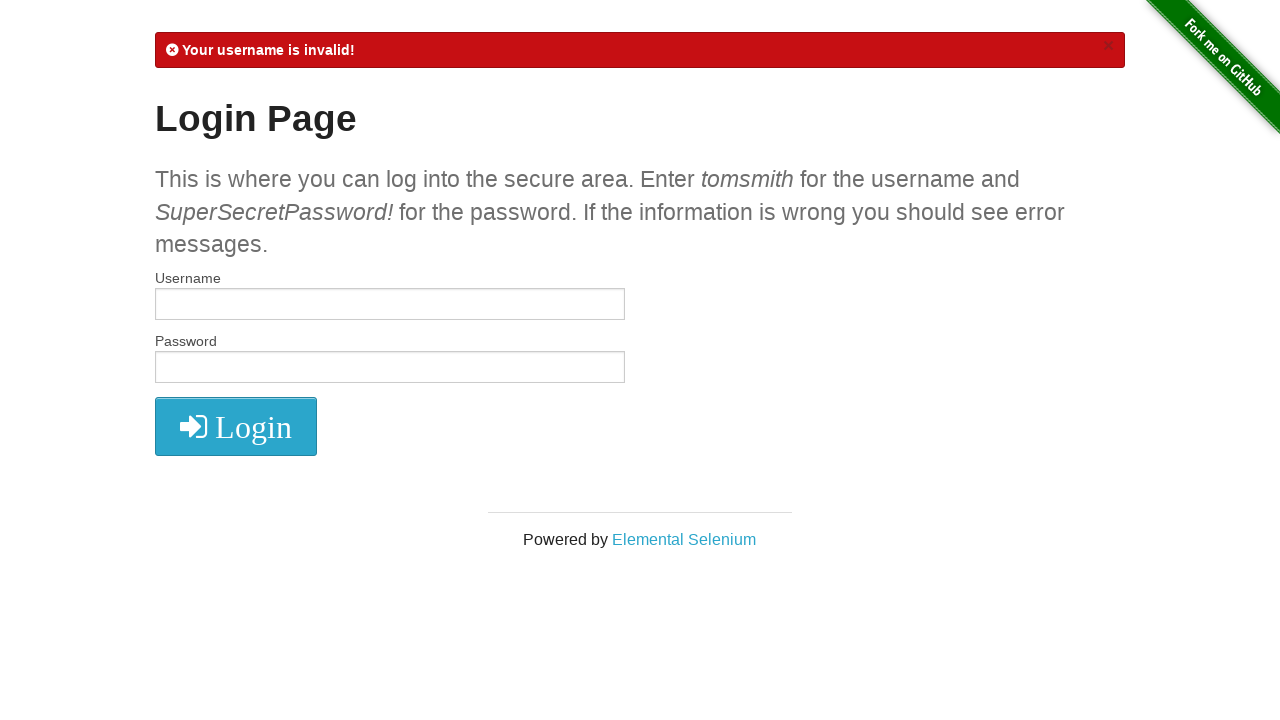

Verified error message 'Your username is invalid!' is displayed
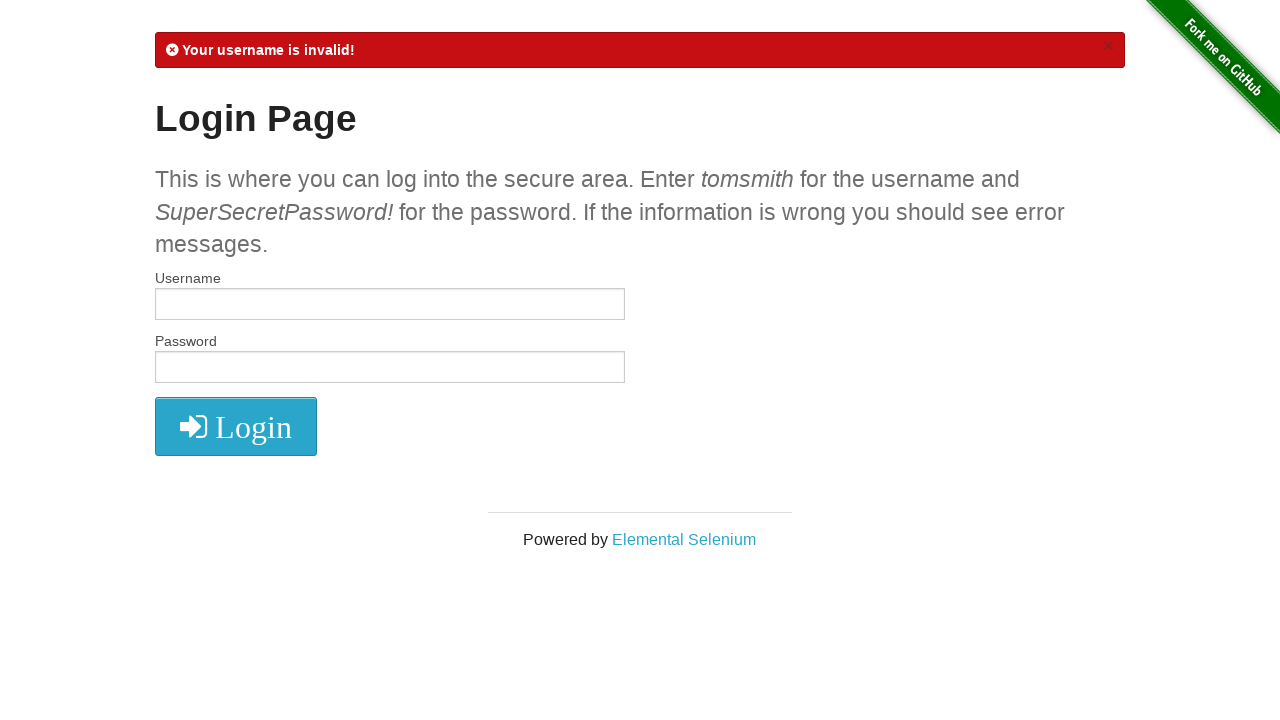

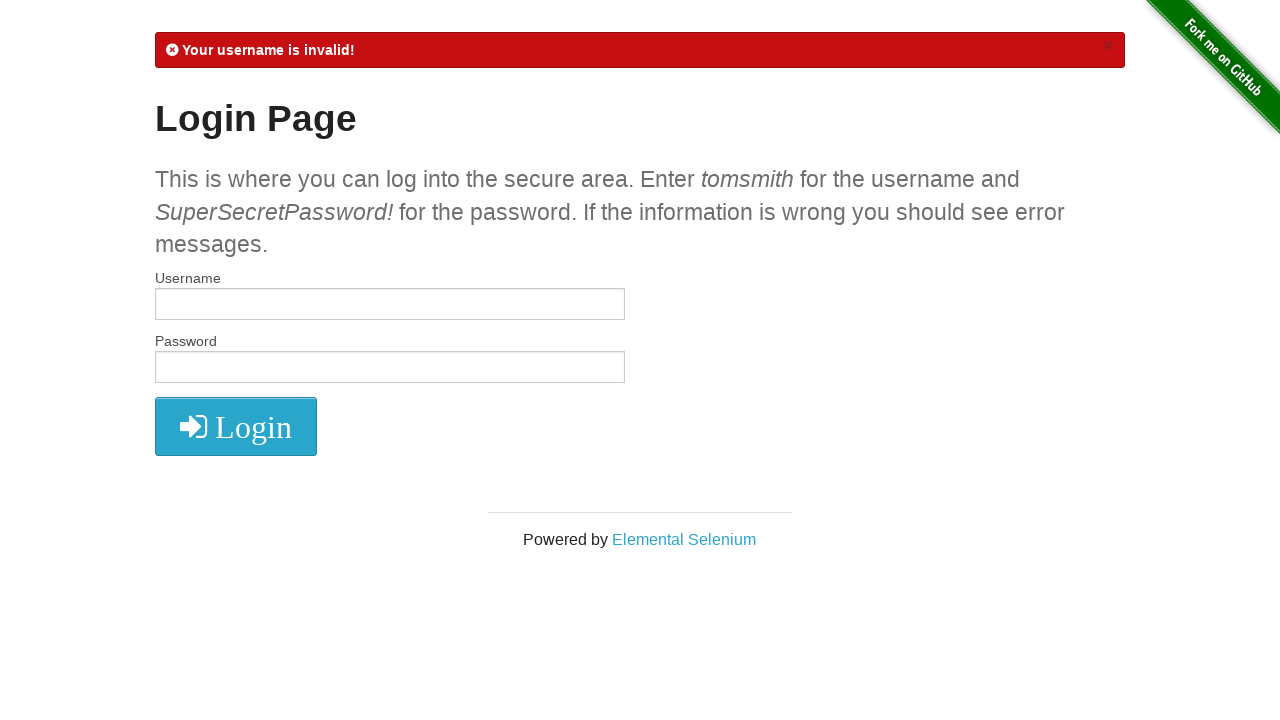